Navigates to a page with loading images and waits for the page to fully load by checking for "Done!" text to appear

Starting URL: https://bonigarcia.dev/selenium-webdriver-java/loading-images.html

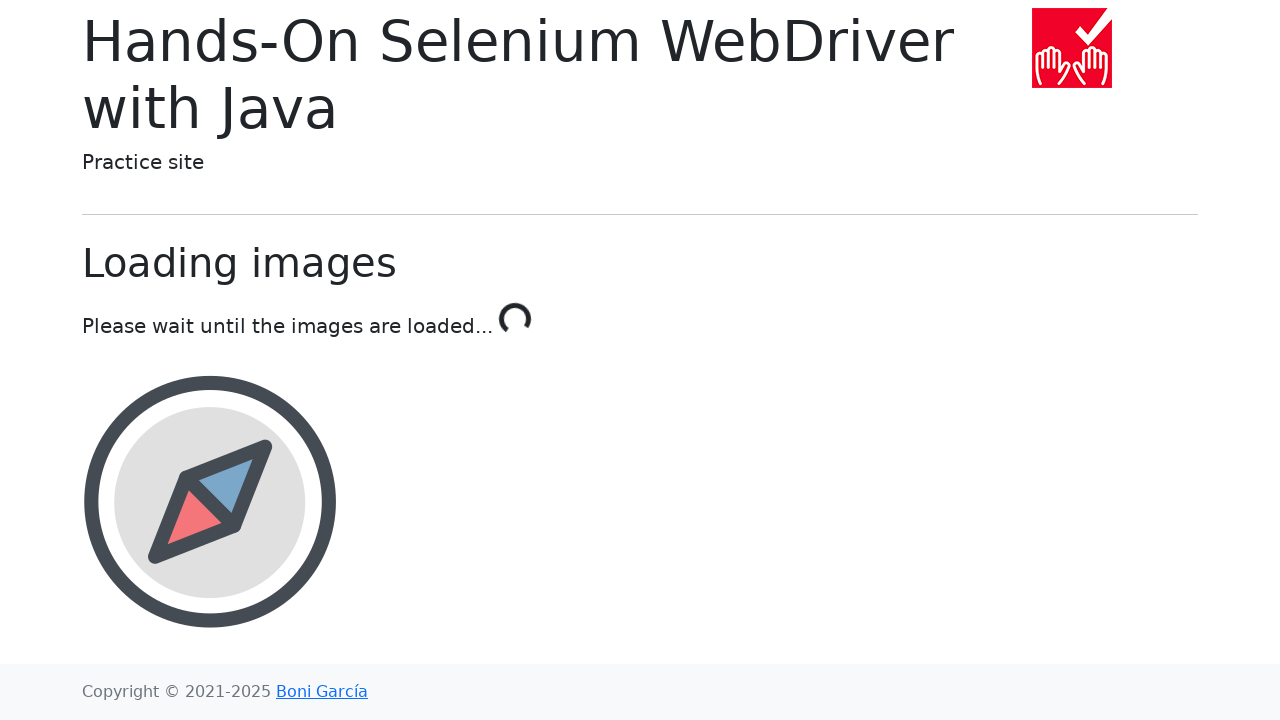

Waited for 'Done!' text to appear indicating page has finished loading
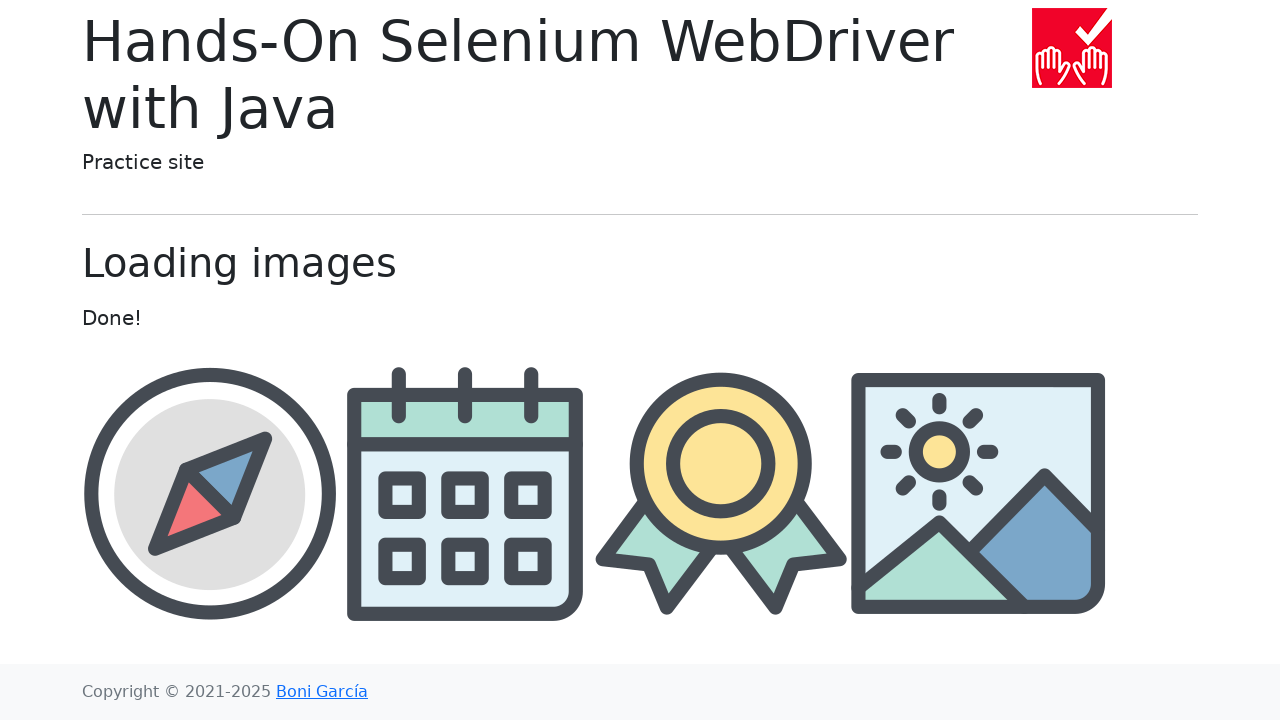

Verified award image has loaded
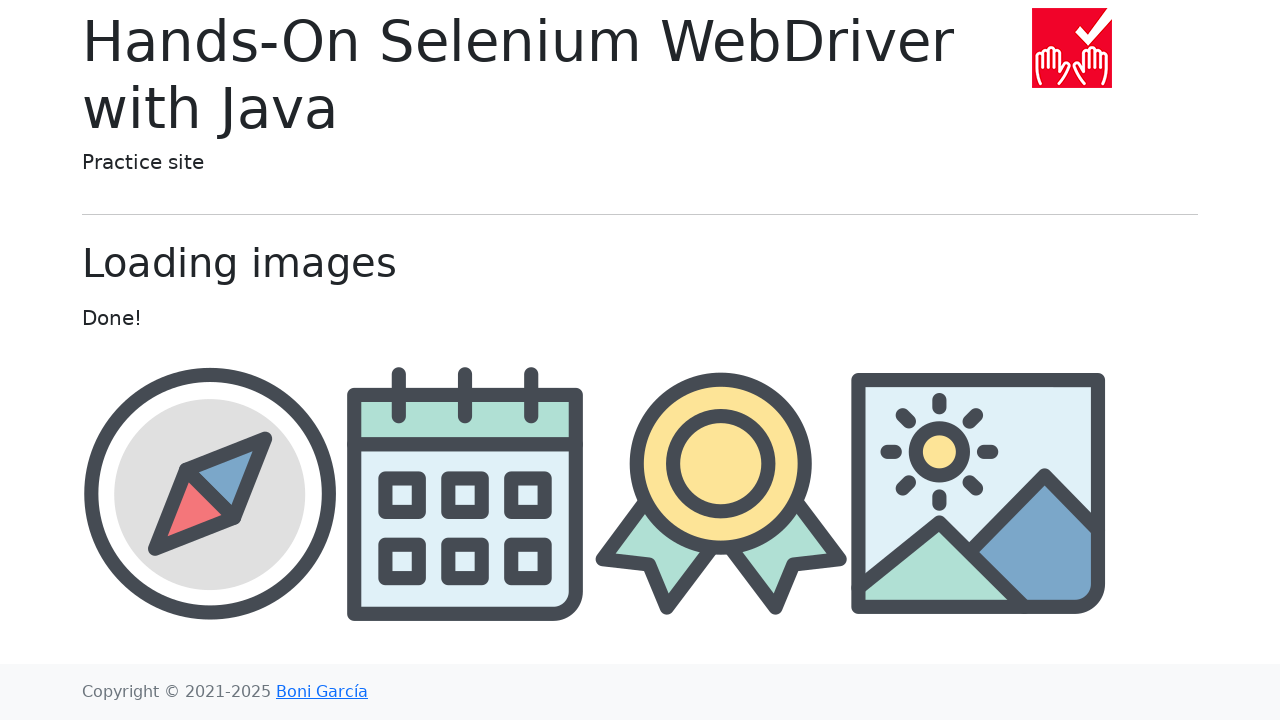

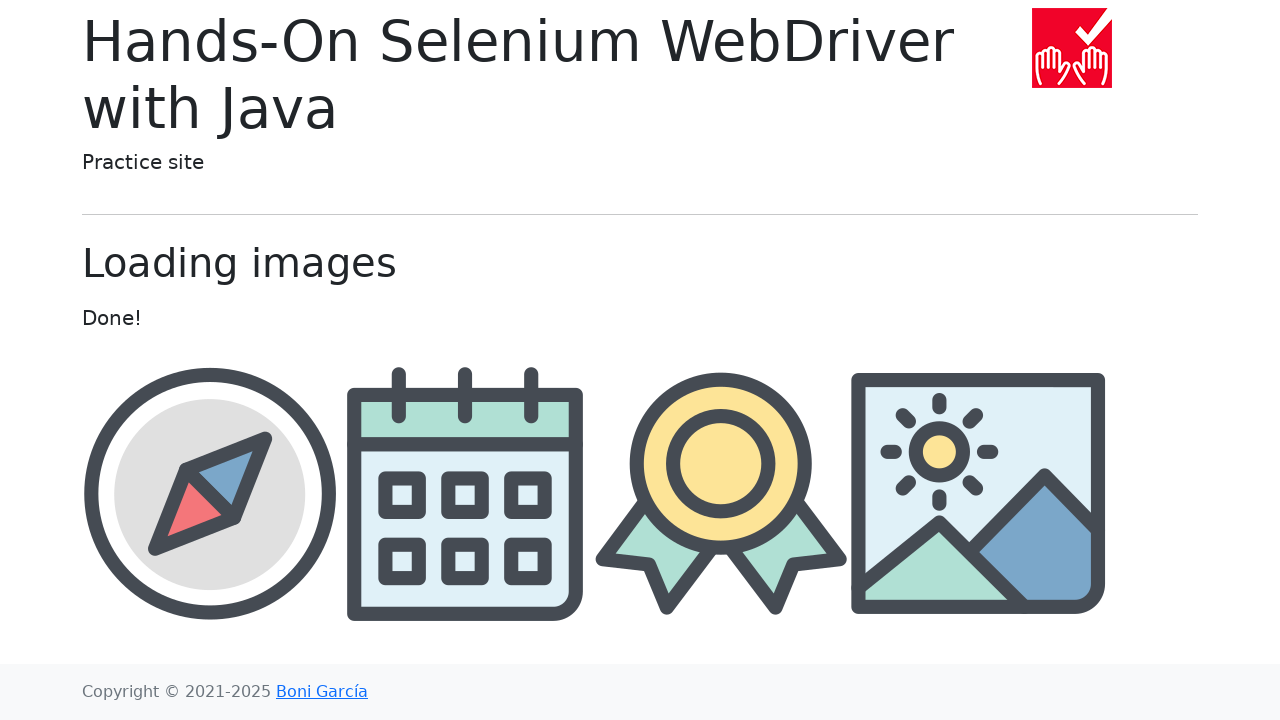